Fills out a multi-field form including name, addresses, emails, and phone number, then submits the form

Starting URL: https://grotechminds.com/x-path/

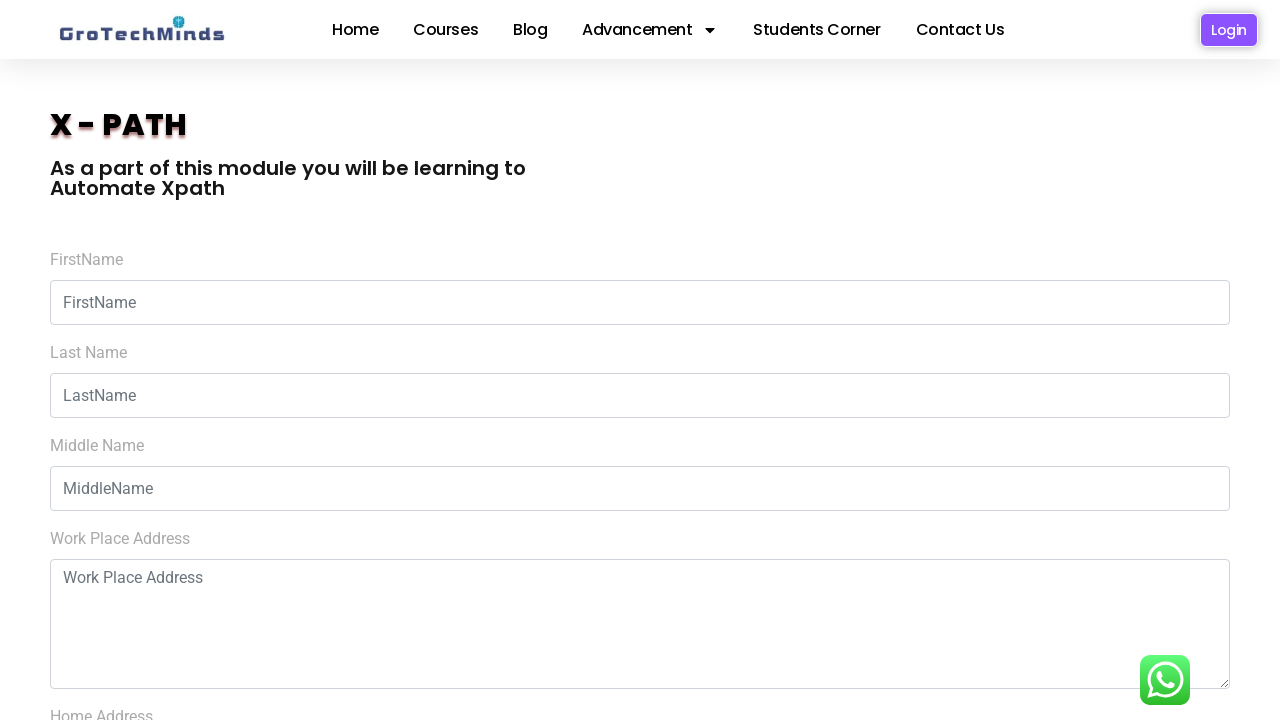

Filled first name field with 'Sanskruti' on input#FirstName
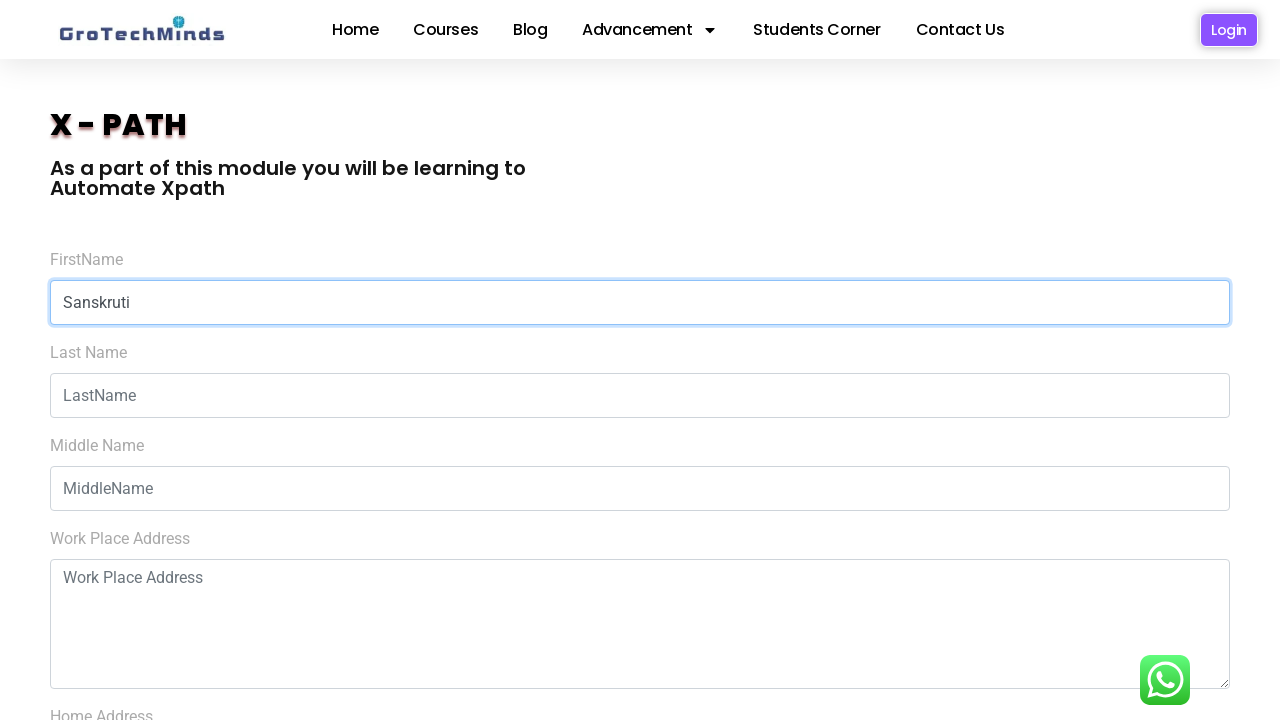

Filled last name field with 'Rajwar' on input#LastName
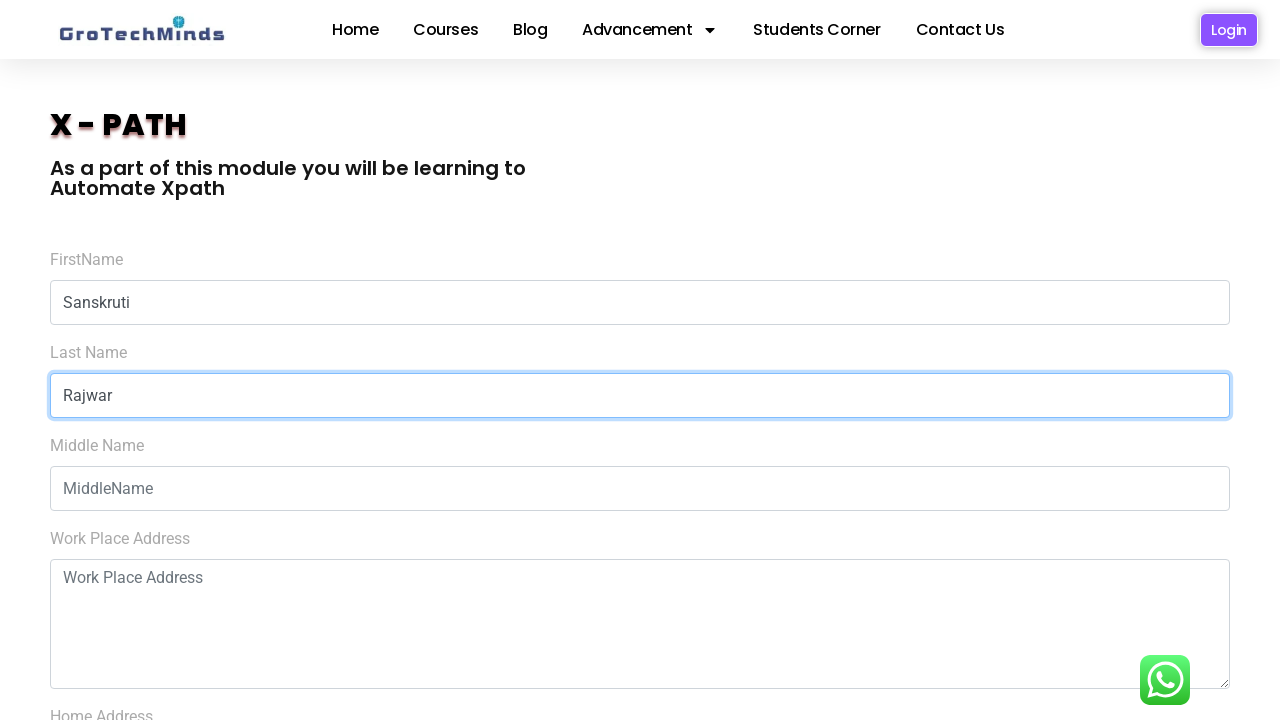

Filled middle name field with 'Chand' on input#MiddleName
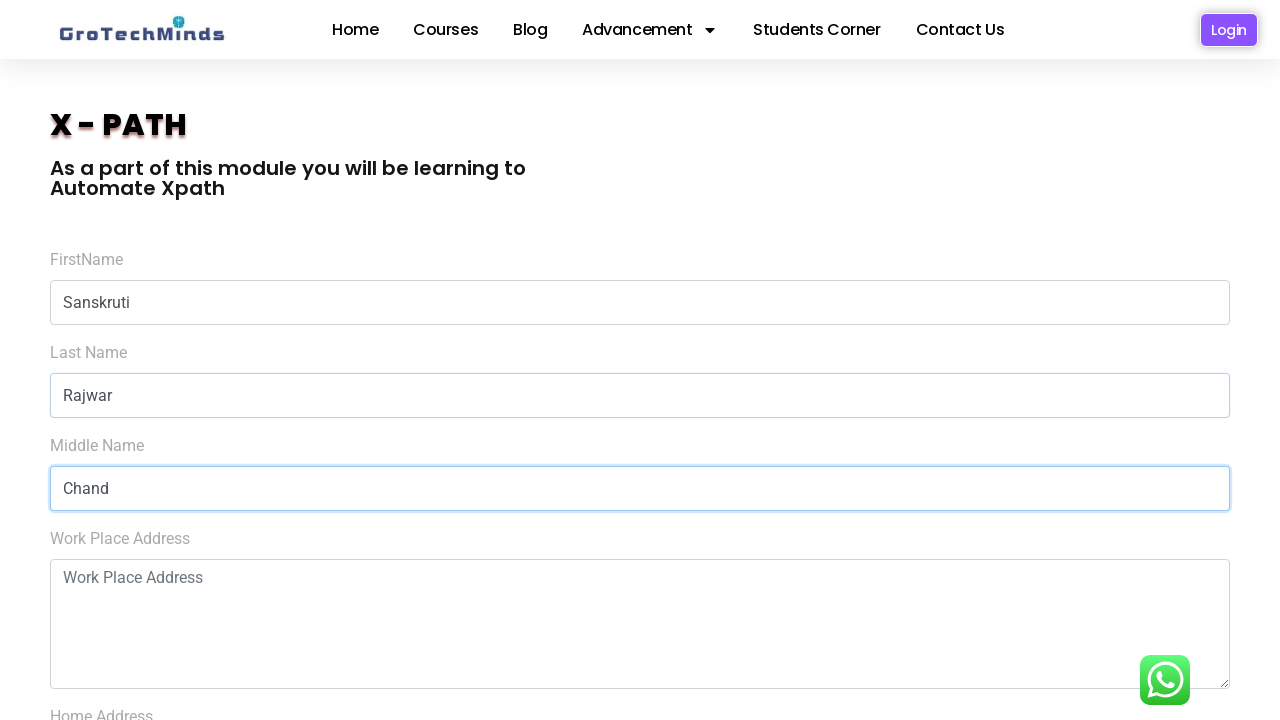

Filled workplace address field with 'Sector-63, Noida' on textarea#Work-Place-Address
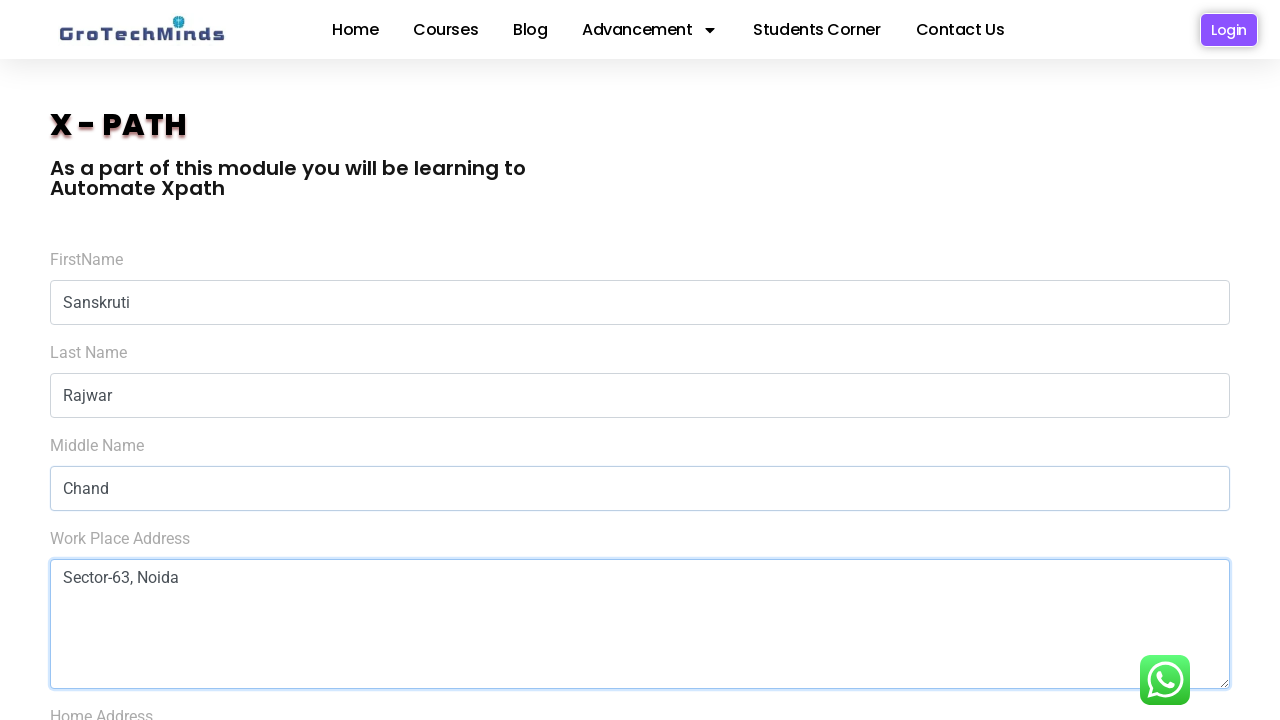

Filled home address field with 'A/45, Noida' on textarea#home-address
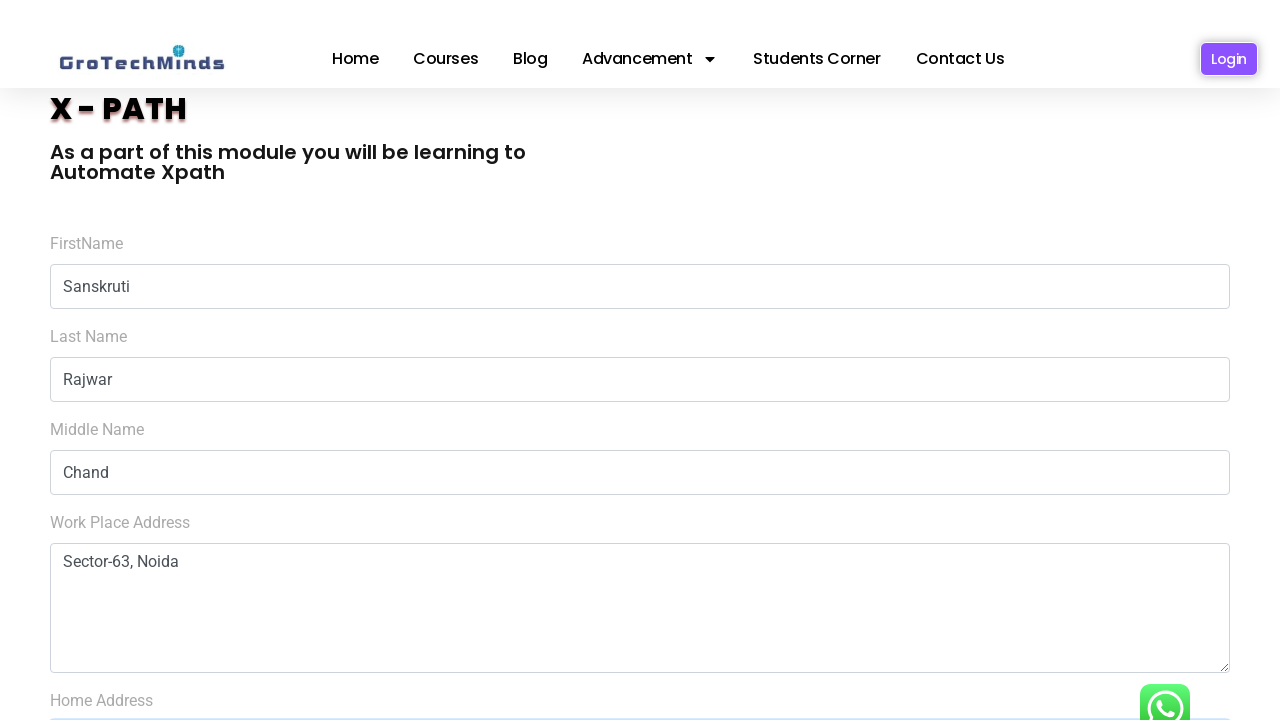

Filled personal email field with 'chandsanskruti@gmail.com' on input#Personal-Email
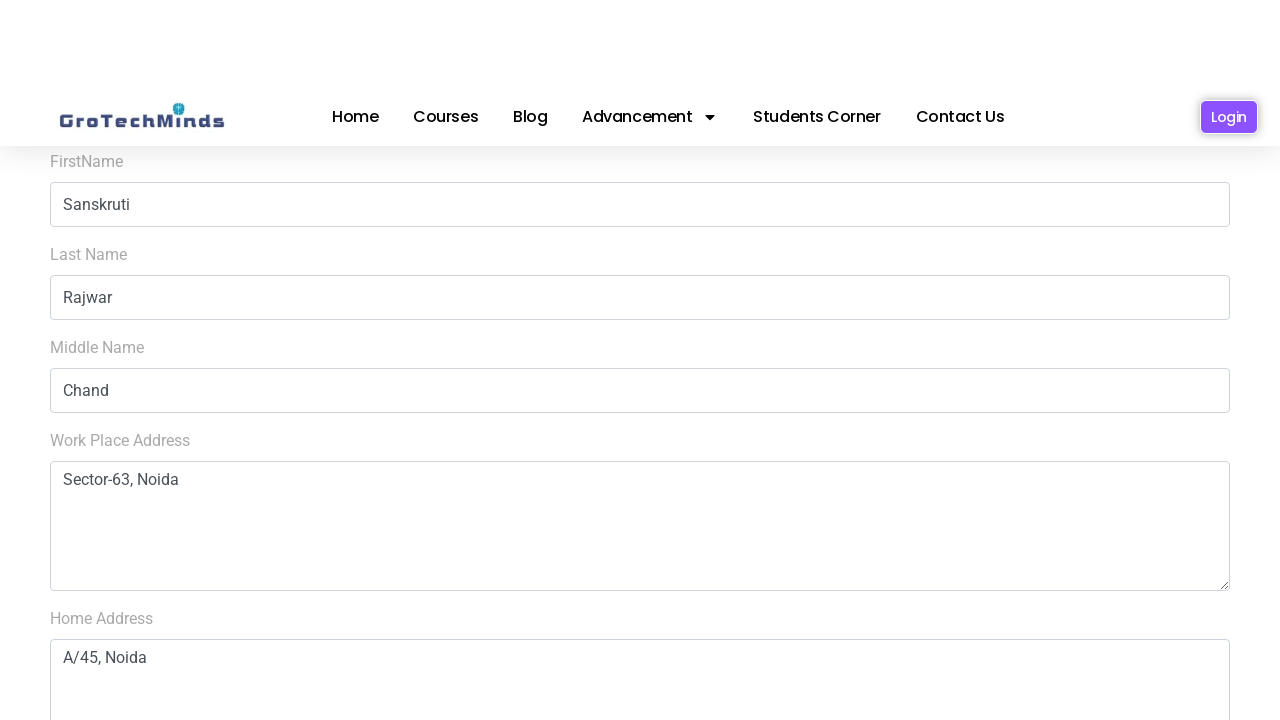

Filled corporate email field with 'chandsanskrutiwork@gmail.com' on input#Corporate-email
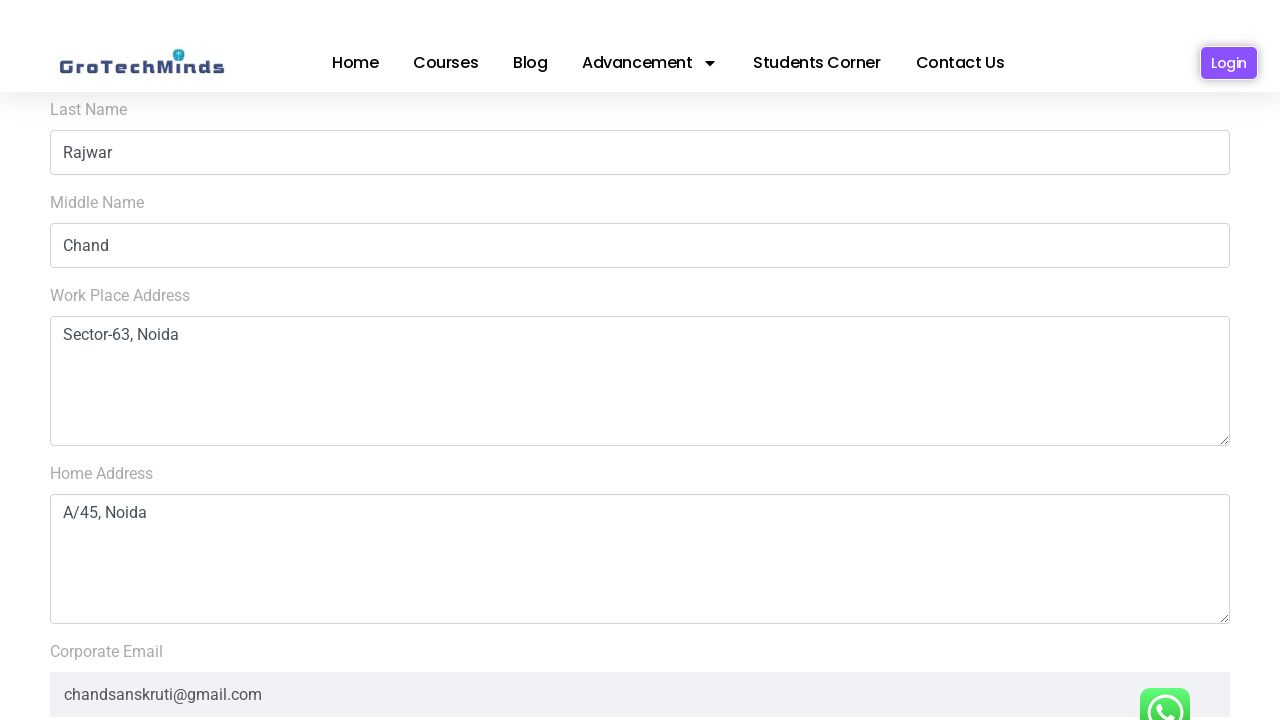

Filled mobile number field with '8377802332' on input#tel
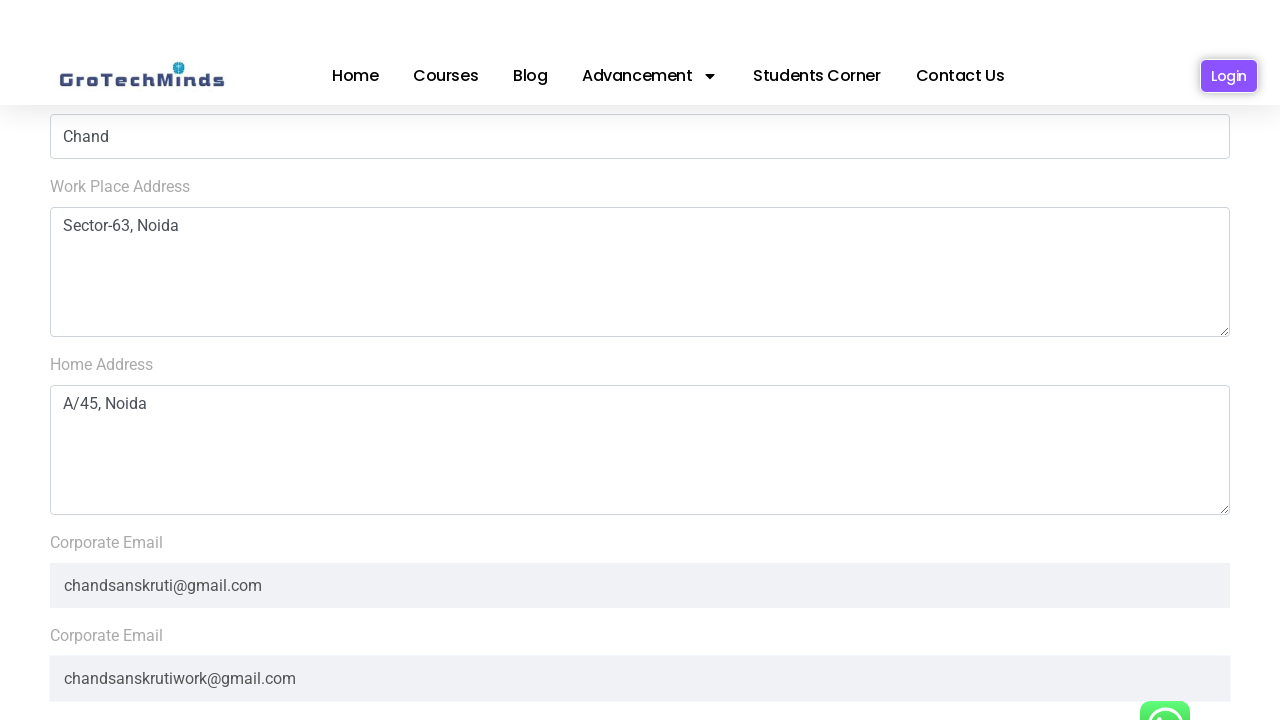

Clicked submit button to submit the form at (640, 360) on button.btn.btn-primary
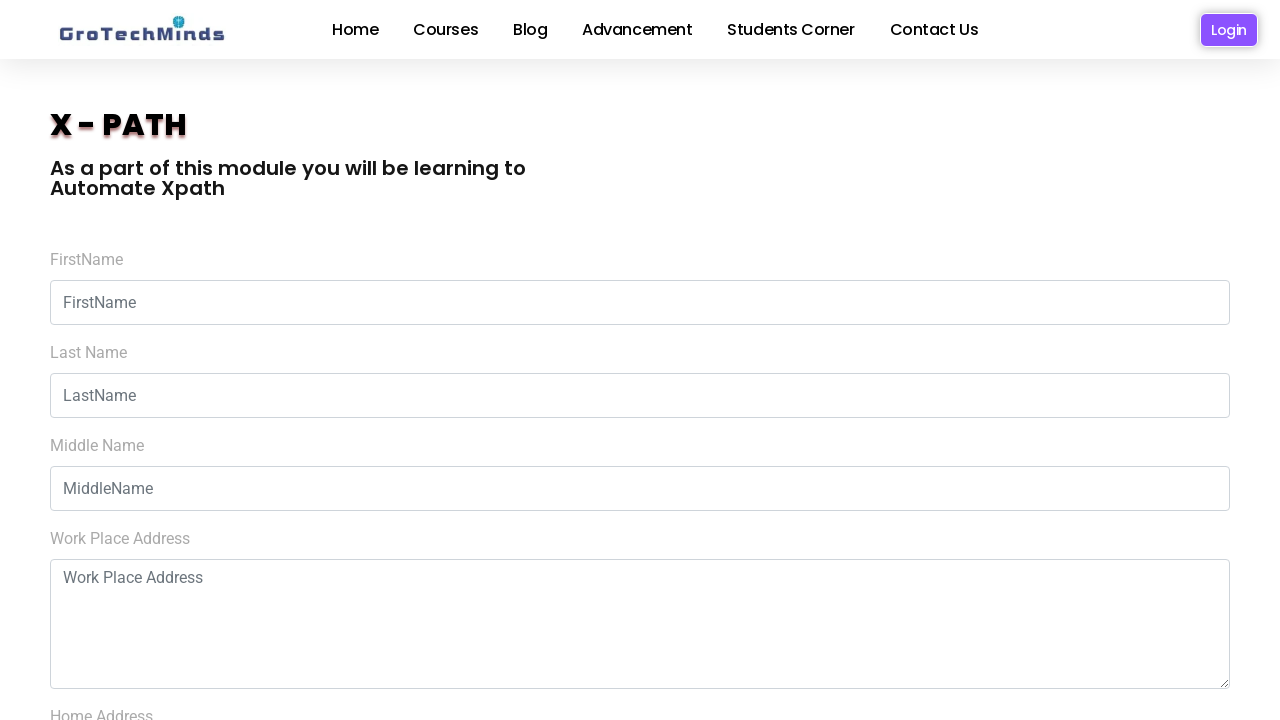

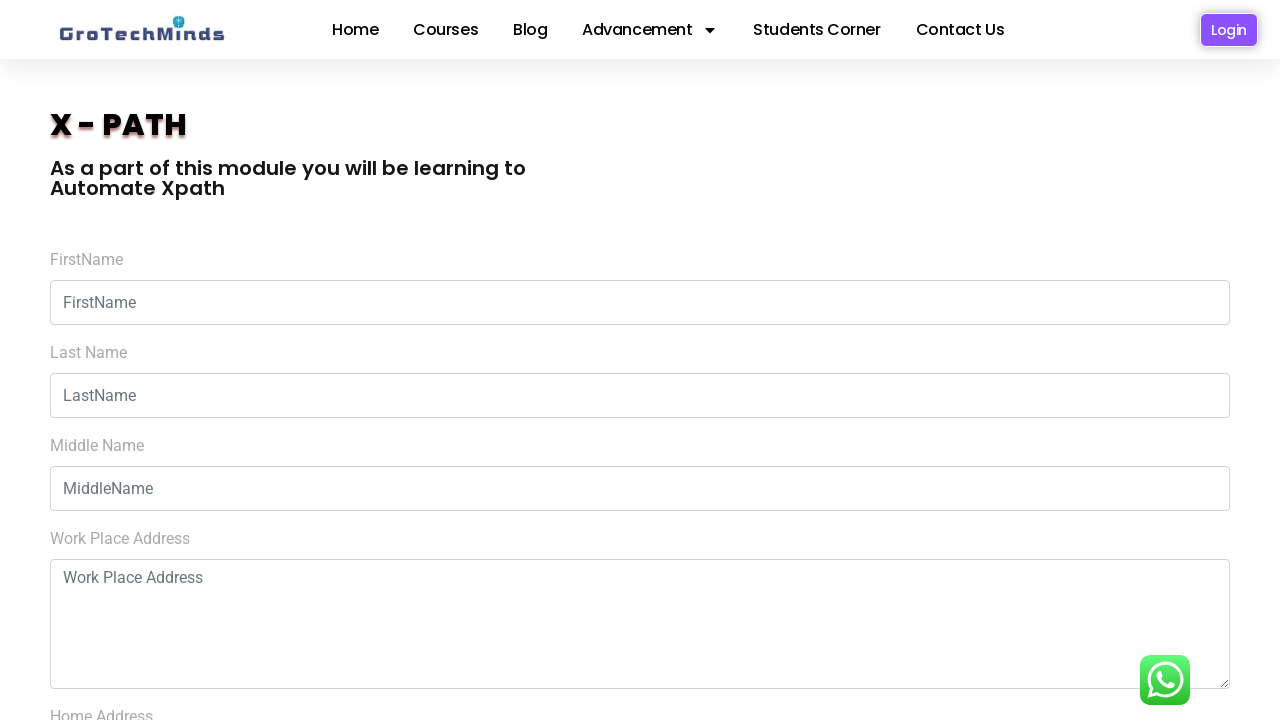